Tests entering text in a JavaScript prompt dialog by clicking the third button, entering a name, and accepting

Starting URL: https://the-internet.herokuapp.com/javascript_alerts

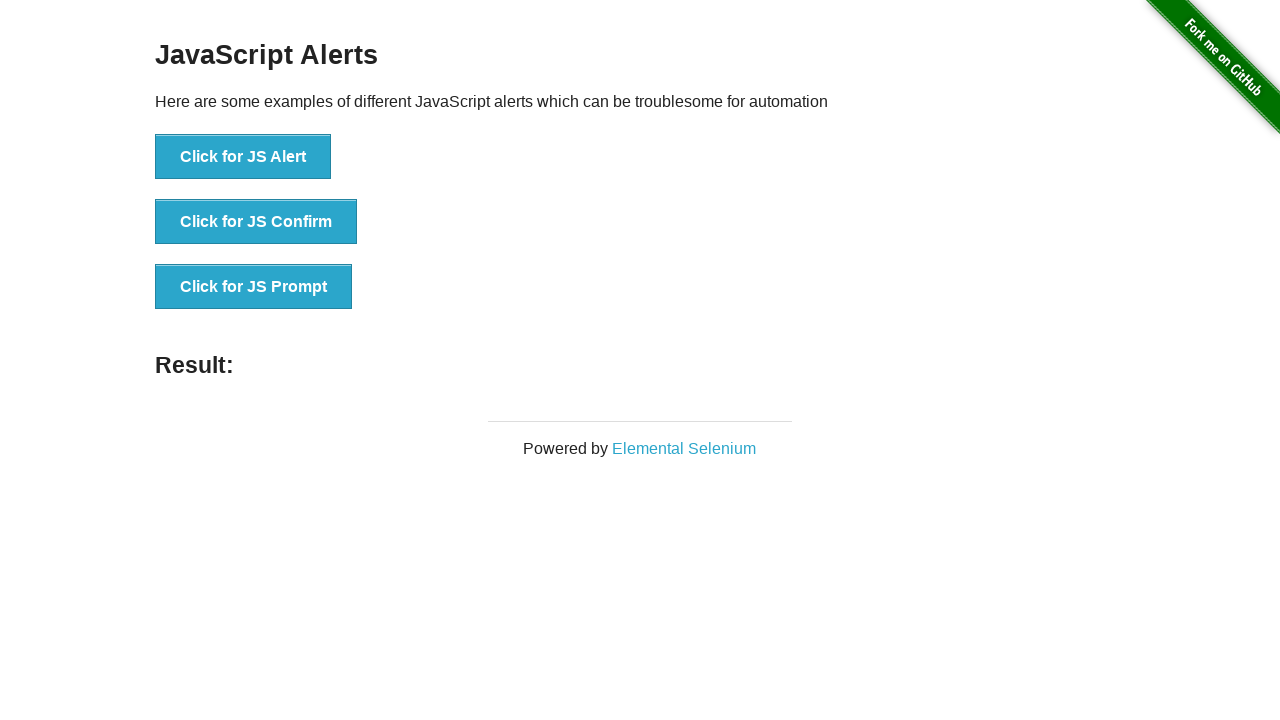

Set up dialog handler to accept prompt with name 'John'
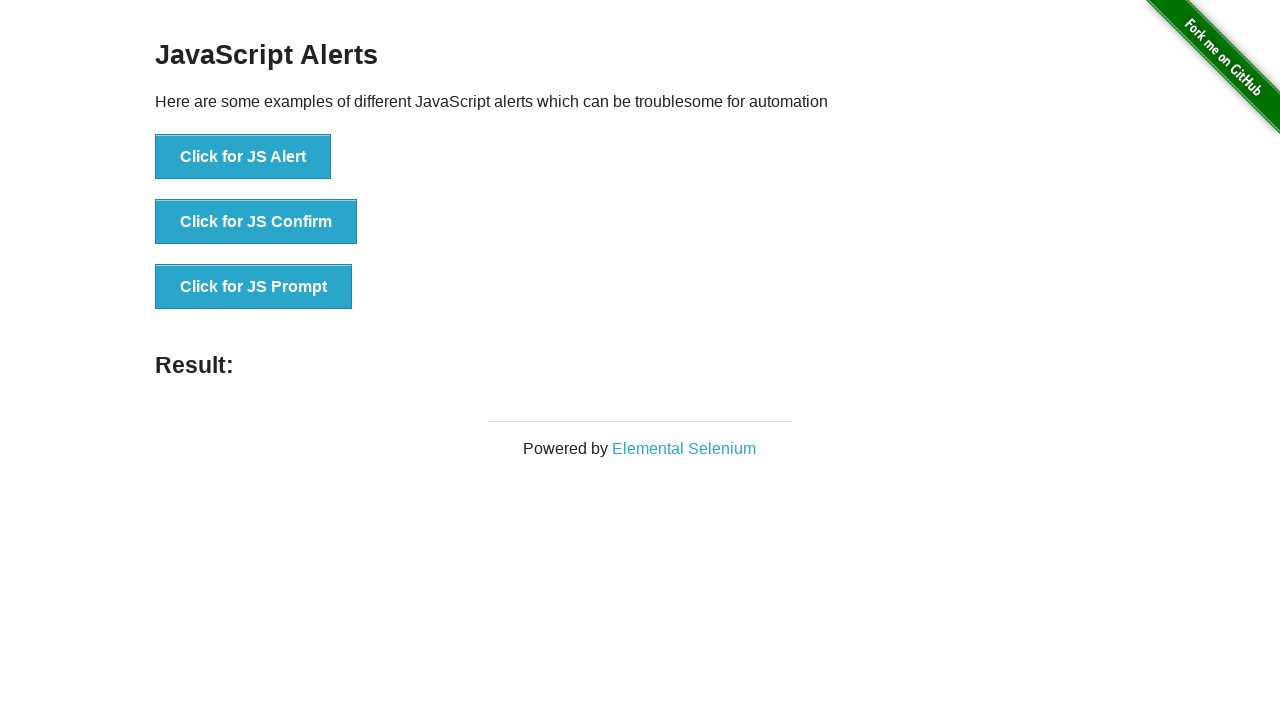

Clicked the third button to trigger JavaScript prompt dialog at (254, 287) on button[onclick='jsPrompt()']
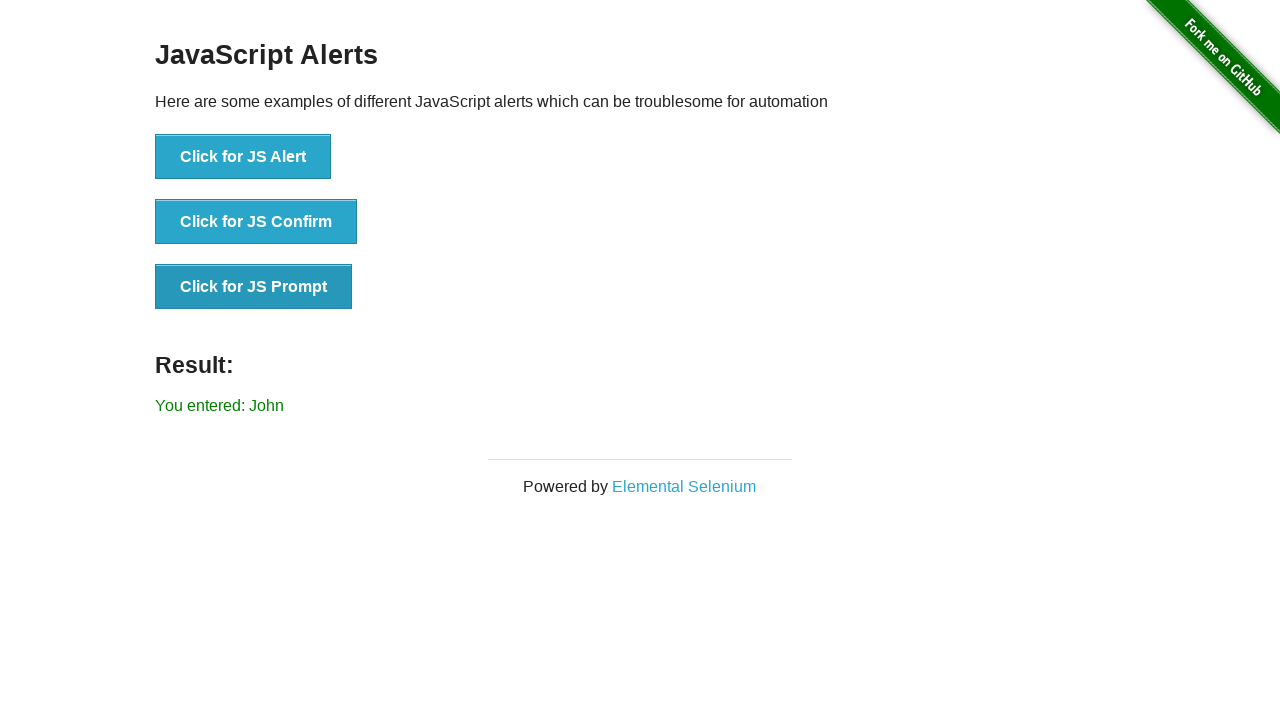

Retrieved result message text from page
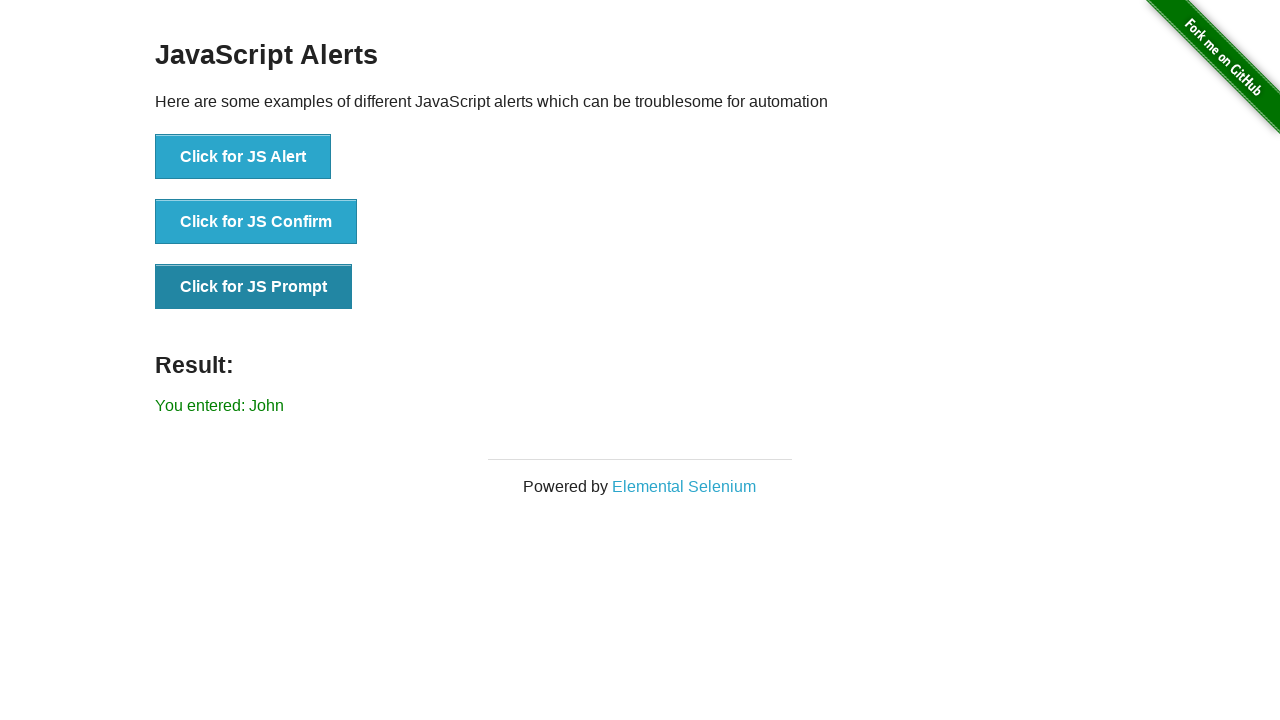

Verified that entered name 'John' appears in result message
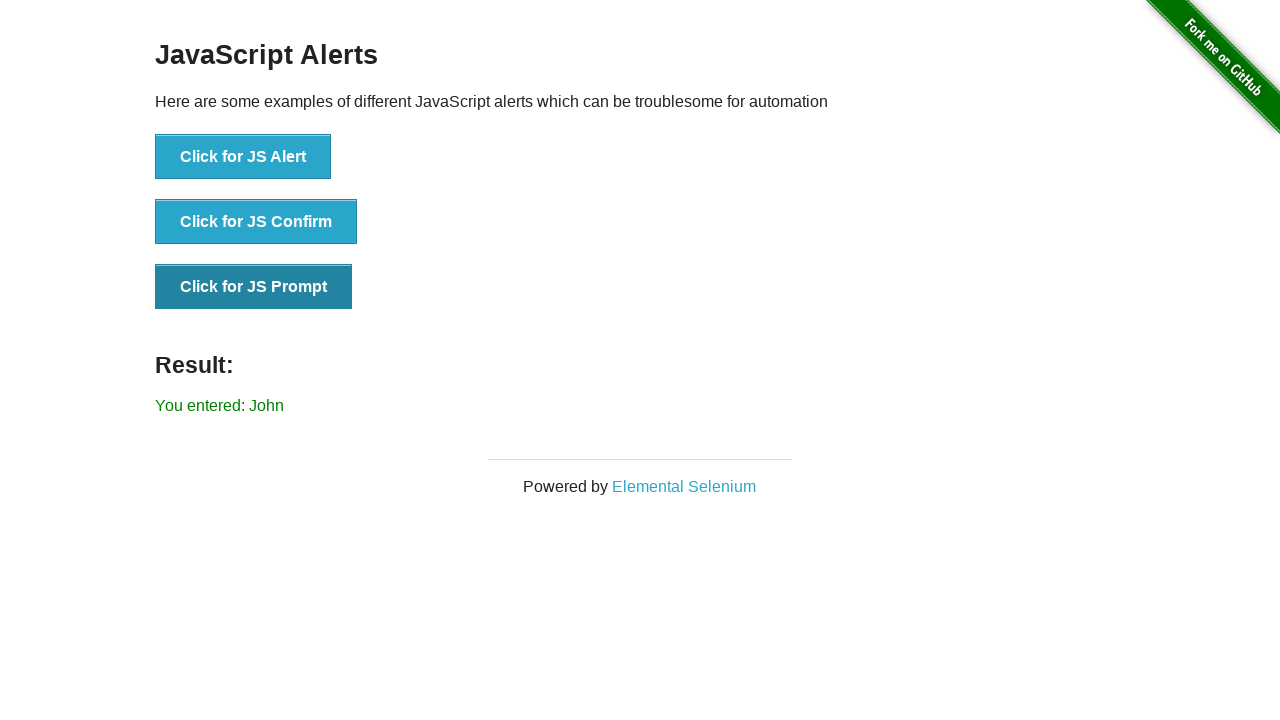

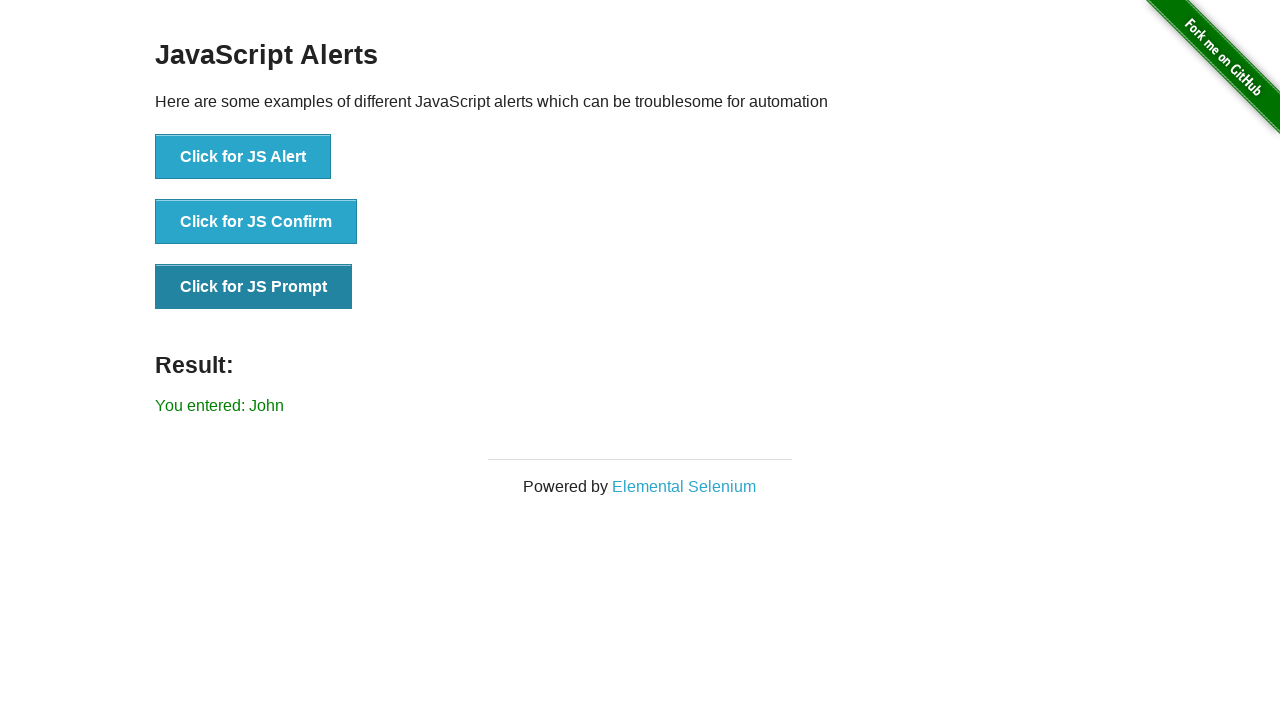